Tests alert handling functionality by triggering different alert types and accepting or dismissing them

Starting URL: https://testautomationpractice.blogspot.com/

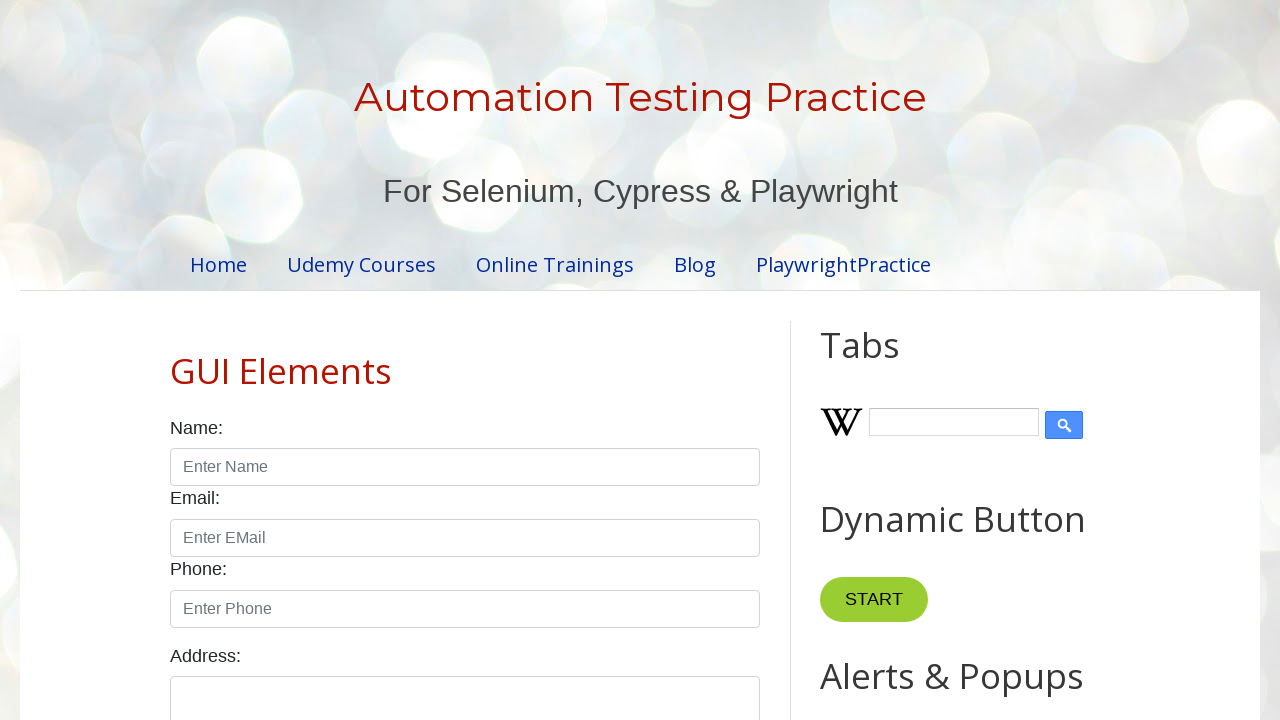

Clicked alert button to trigger alert dialog at (888, 361) on xpath=//div[@class='widget-content']//button[@id='alertBtn']
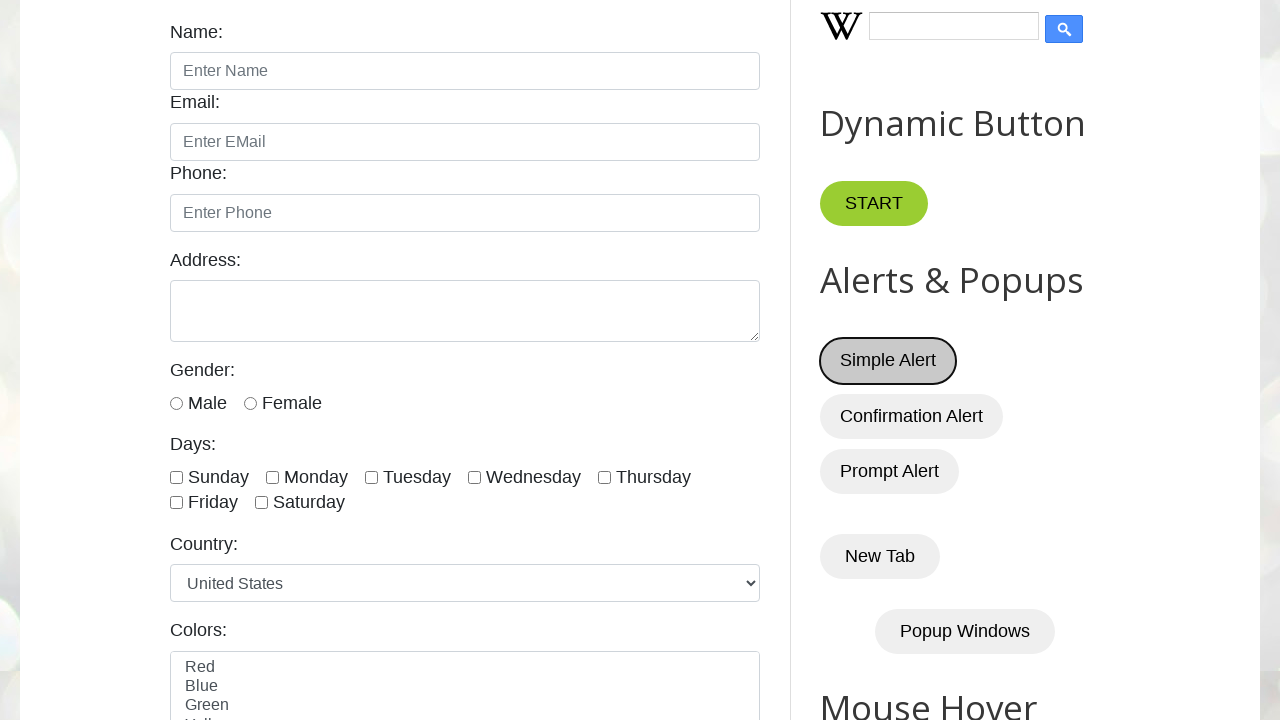

Accepted alert dialog
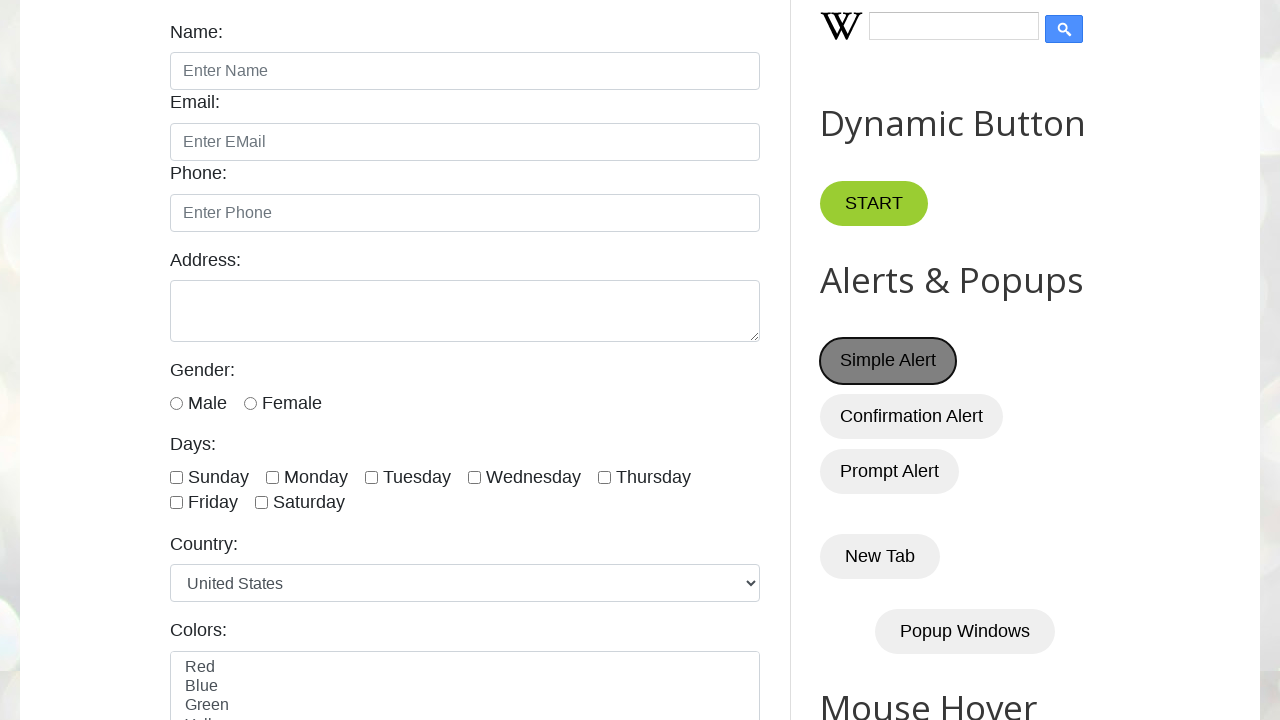

Clicked confirm button to trigger confirmation dialog at (912, 416) on xpath=//div[@class='widget-content']//button[@id='confirmBtn']
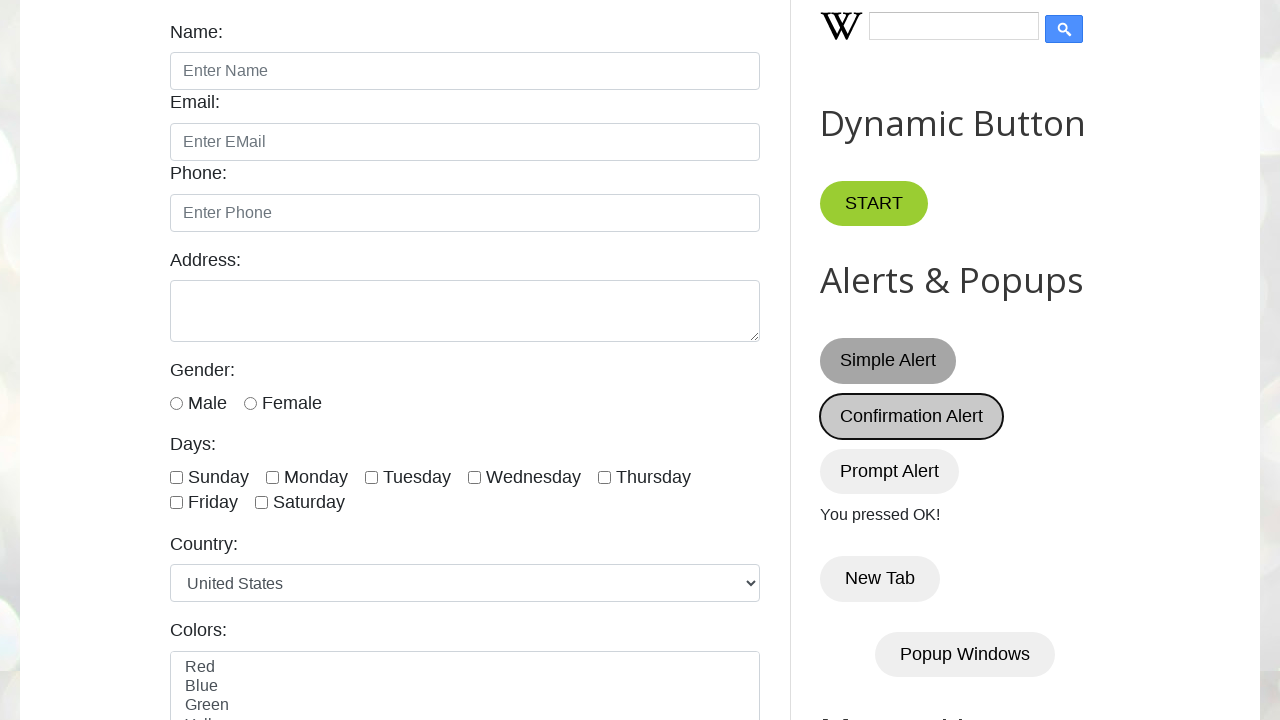

Dismissed confirmation dialog
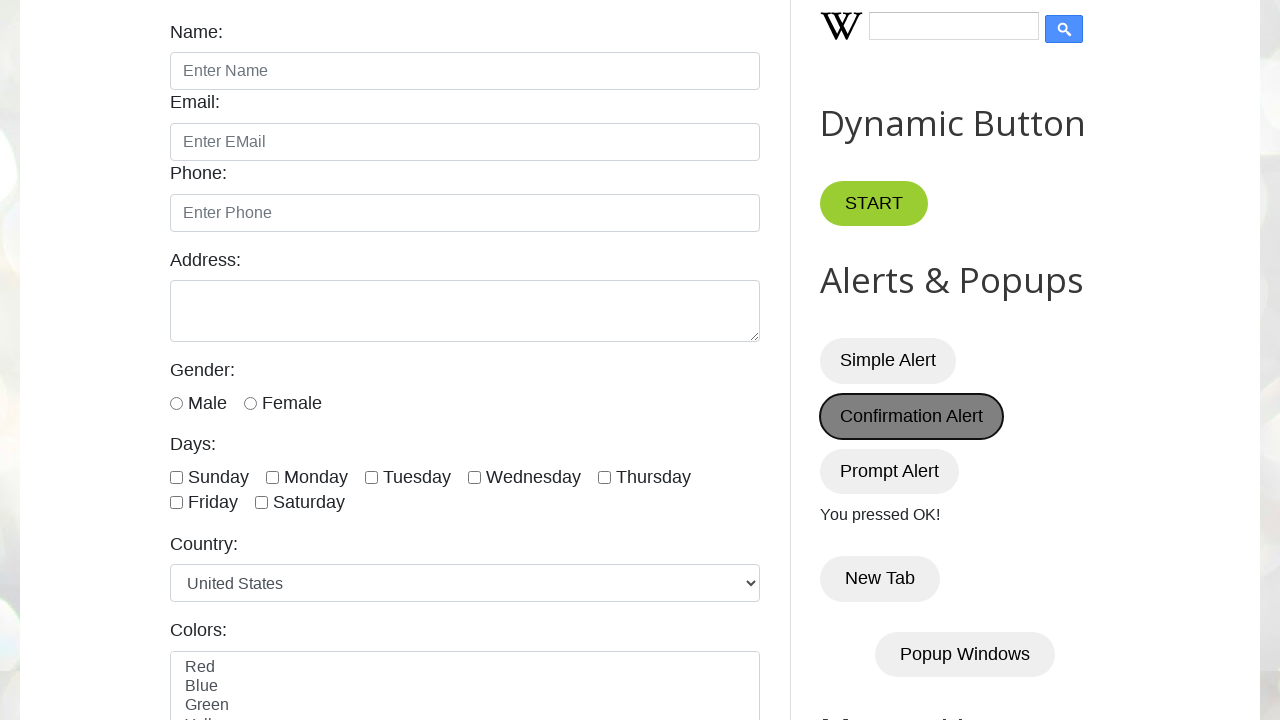

Clicked confirm button again to trigger another confirmation dialog at (912, 416) on xpath=//div[@class='widget-content']//button[@id='confirmBtn']
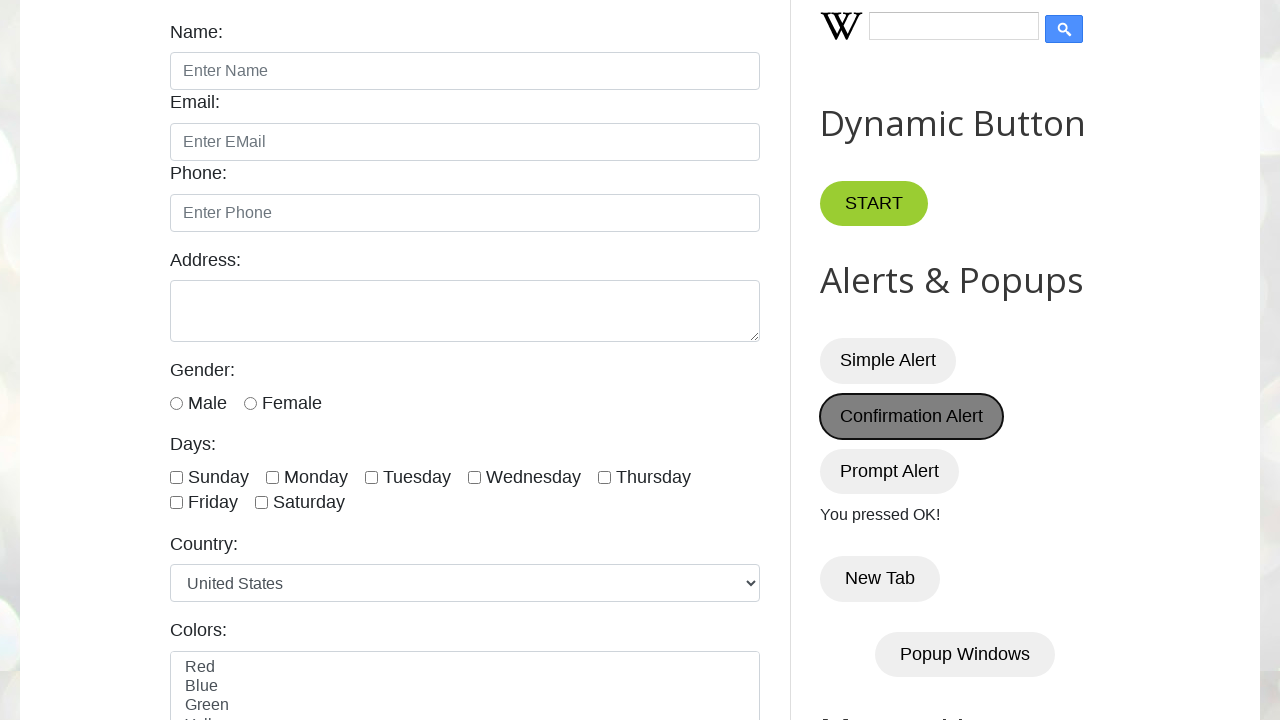

Dismissed second confirmation dialog
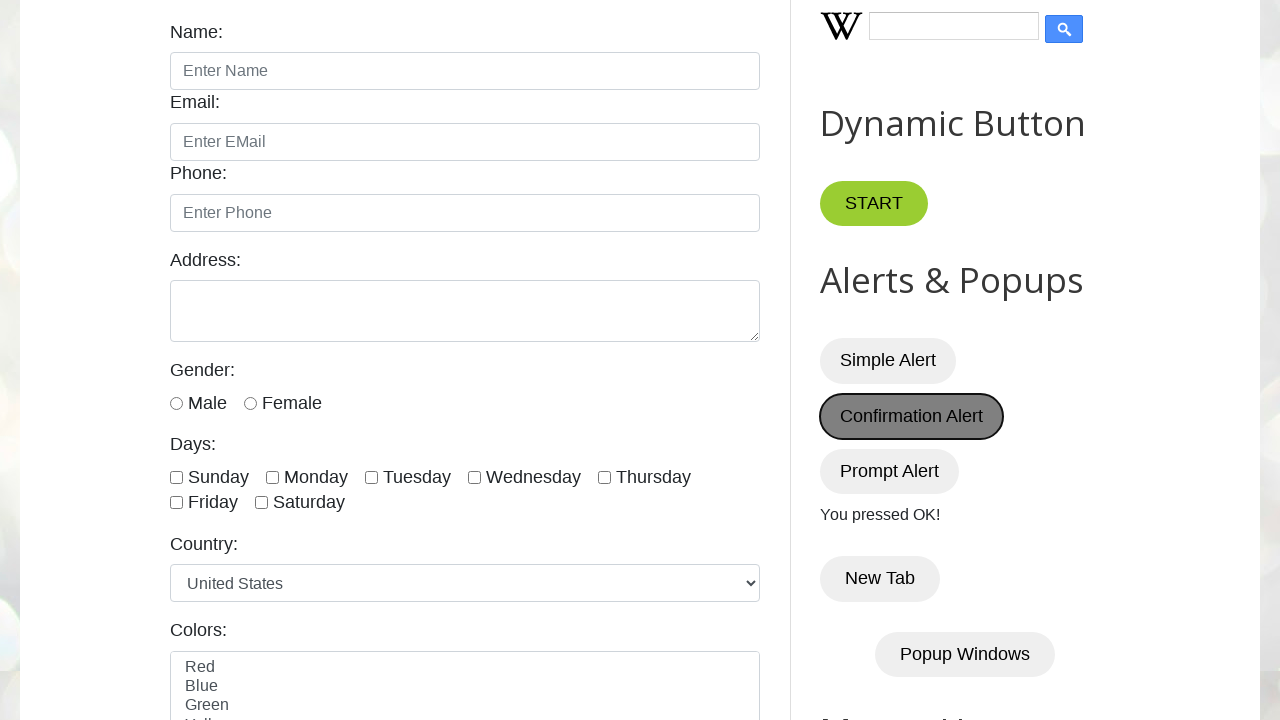

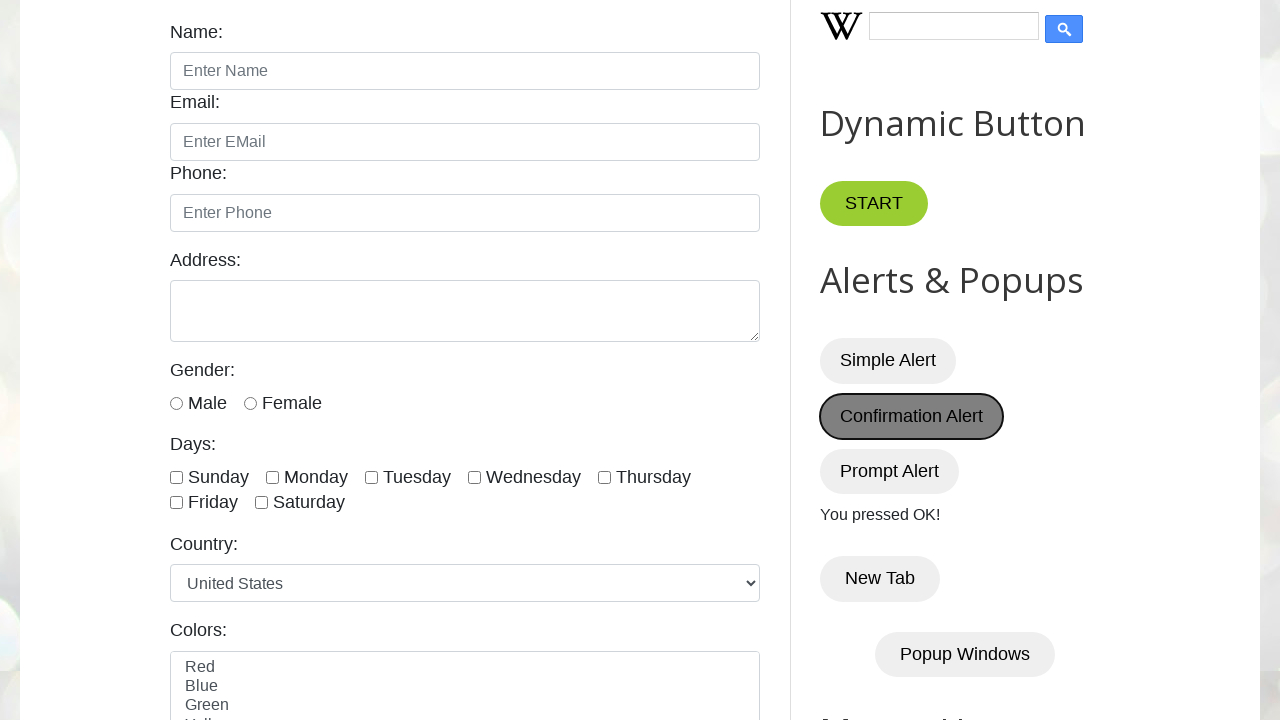